Tests infinite scroll functionality by verifying that hovering over articles triggers loading of additional content

Starting URL: https://infinite-scroll.com/demo/full-page/

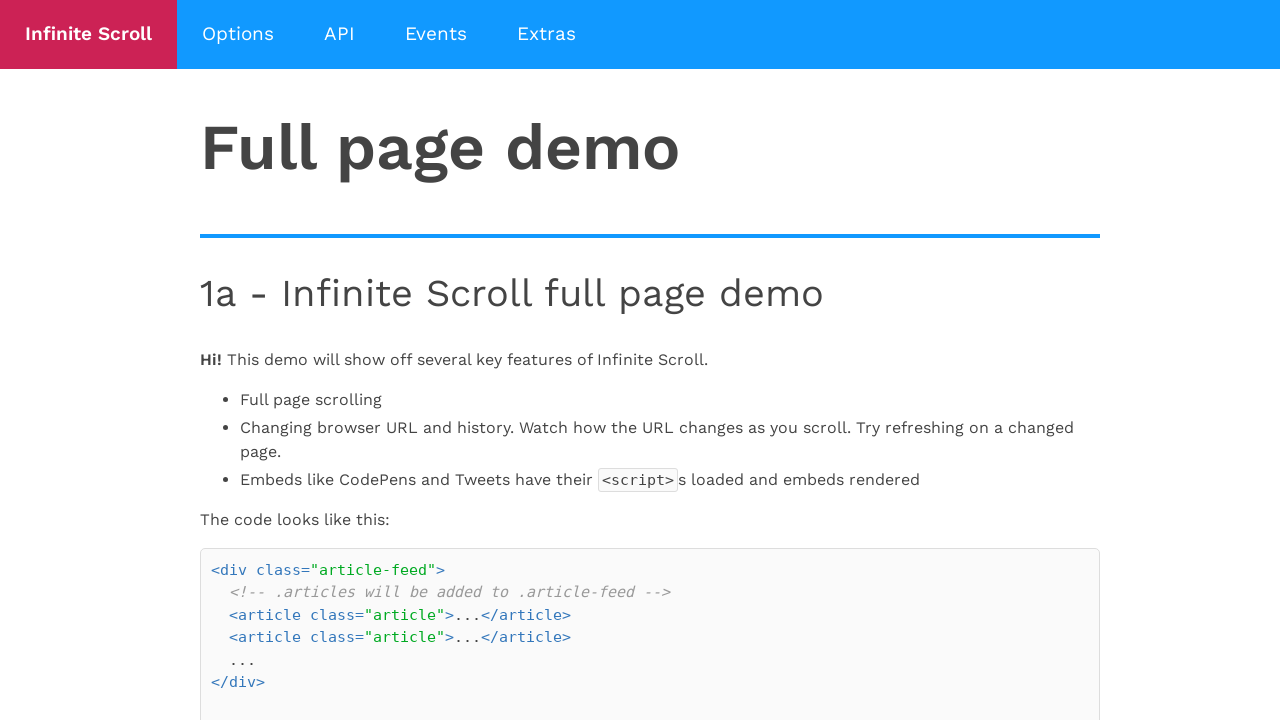

Waited for article elements to be present in DOM
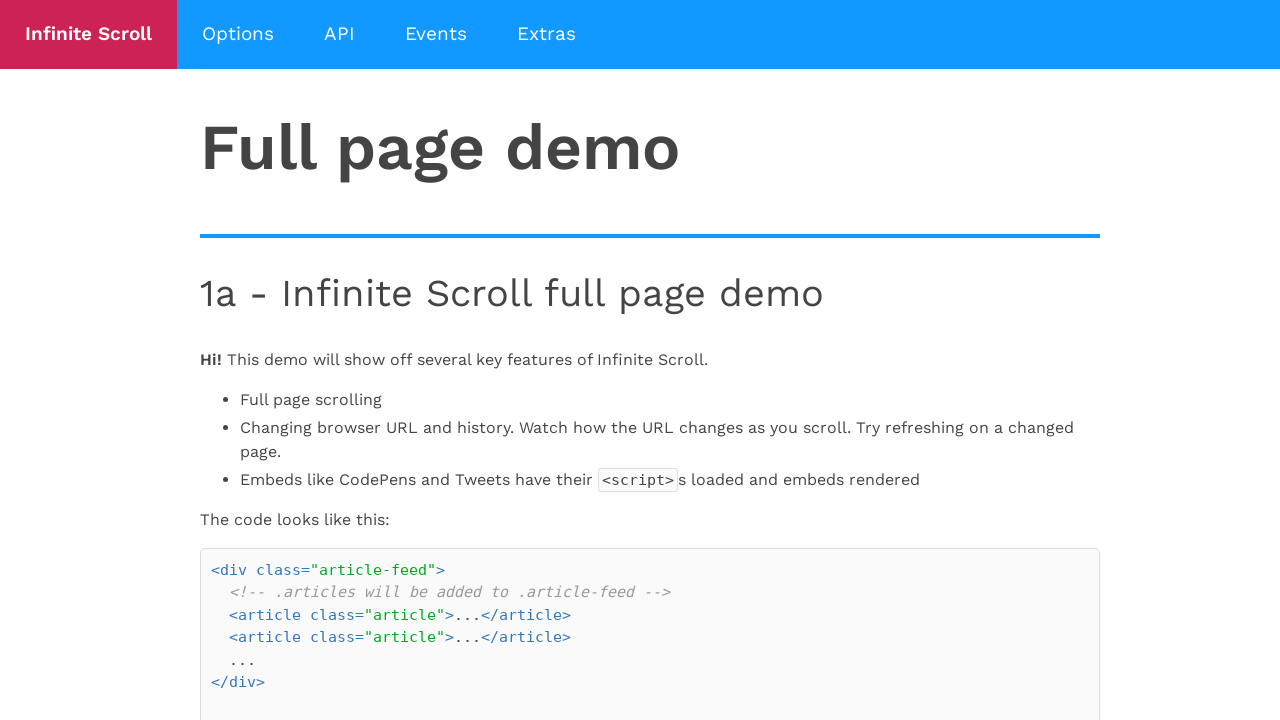

Verified that h2 with text '2a' is not visible initially
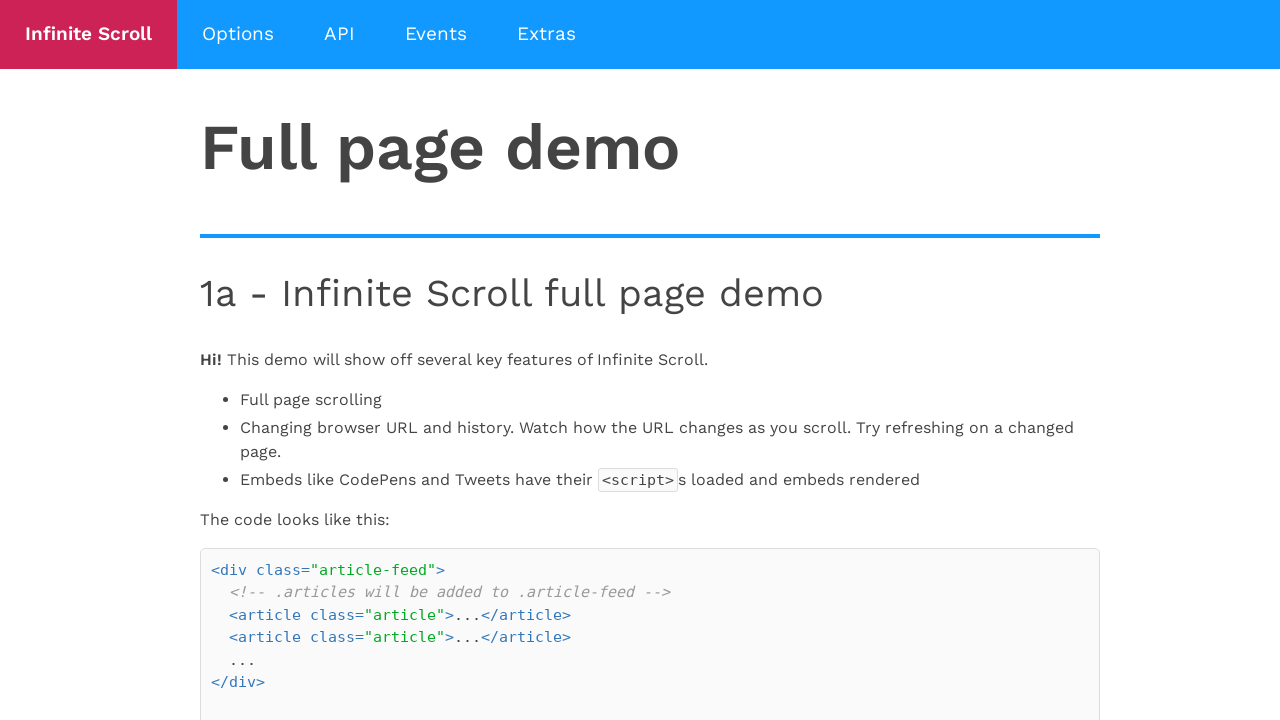

Verified that exactly 2 articles are present initially
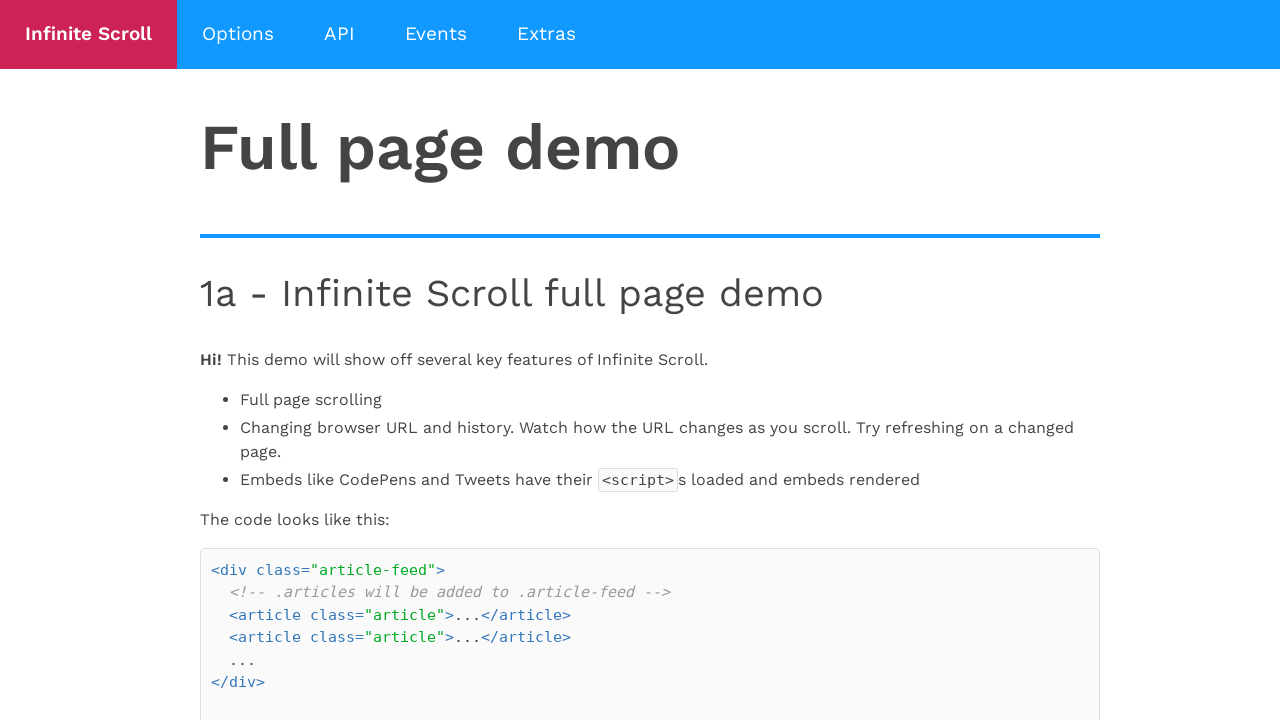

Hovered over the second article to trigger infinite scroll loading at (650, 360) on article >> nth=1
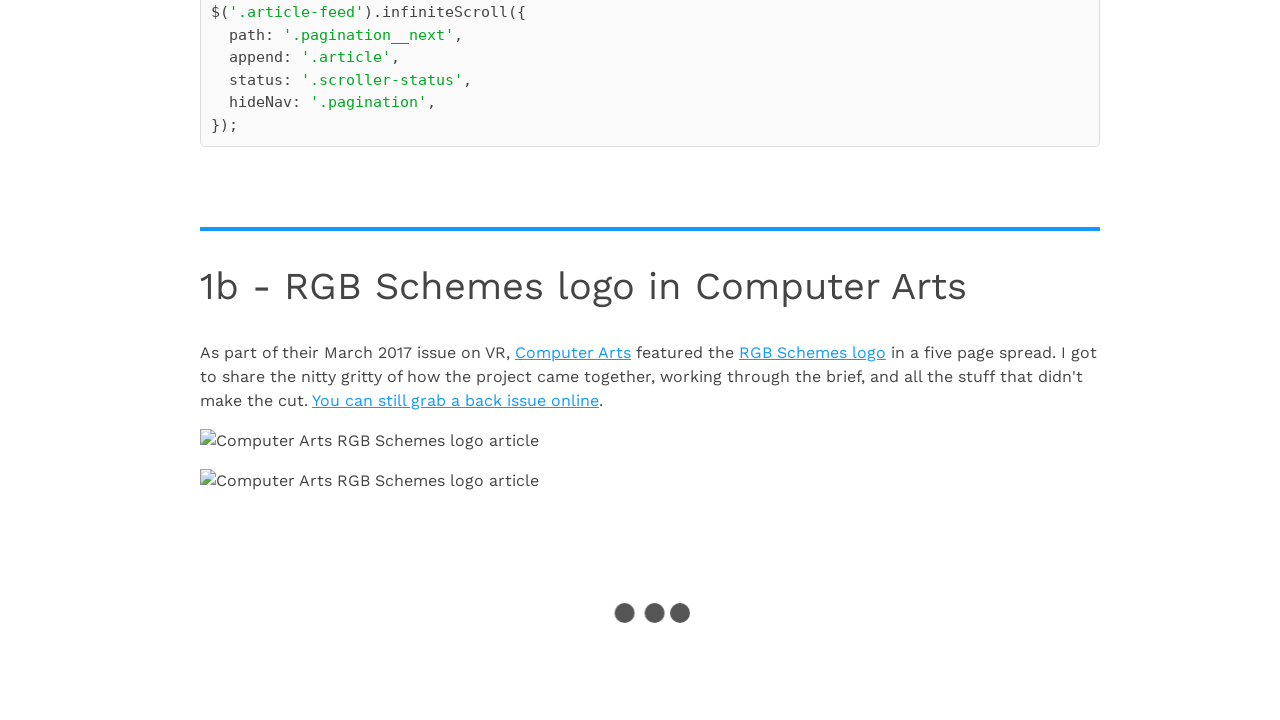

Waited for additional articles to load (5 or more articles in DOM)
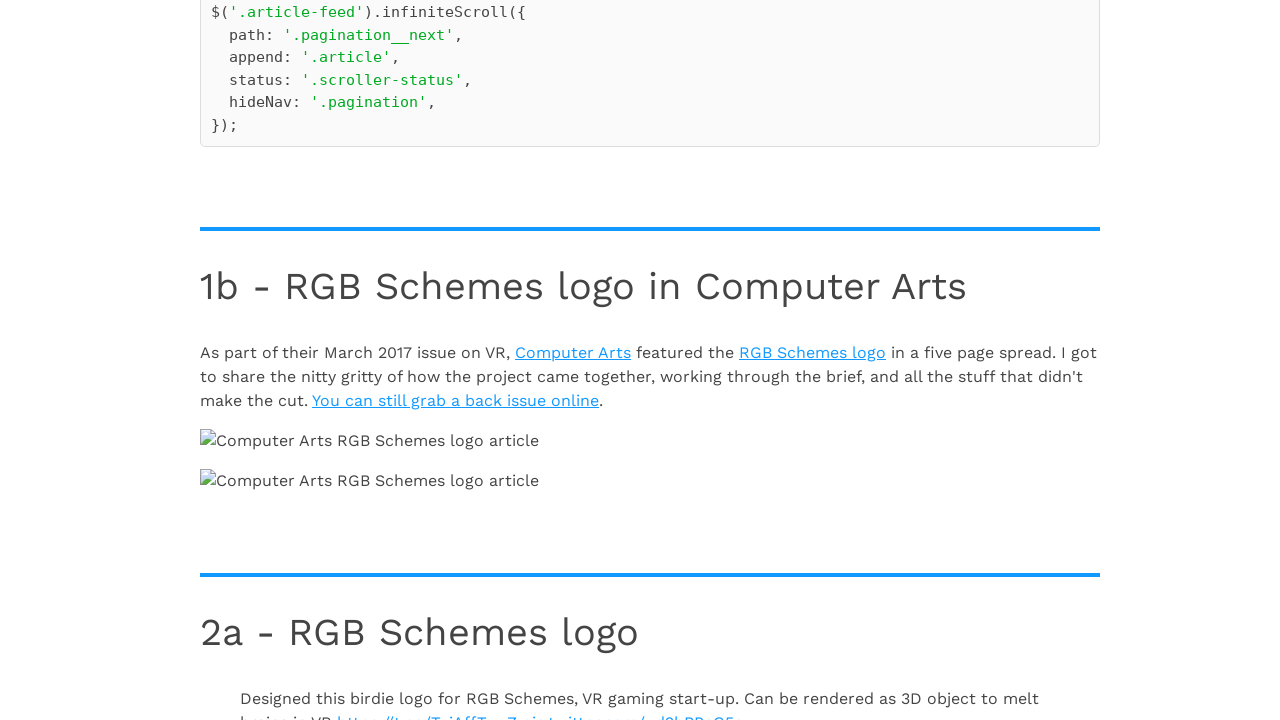

Verified that 5 or more articles are now present after infinite scroll
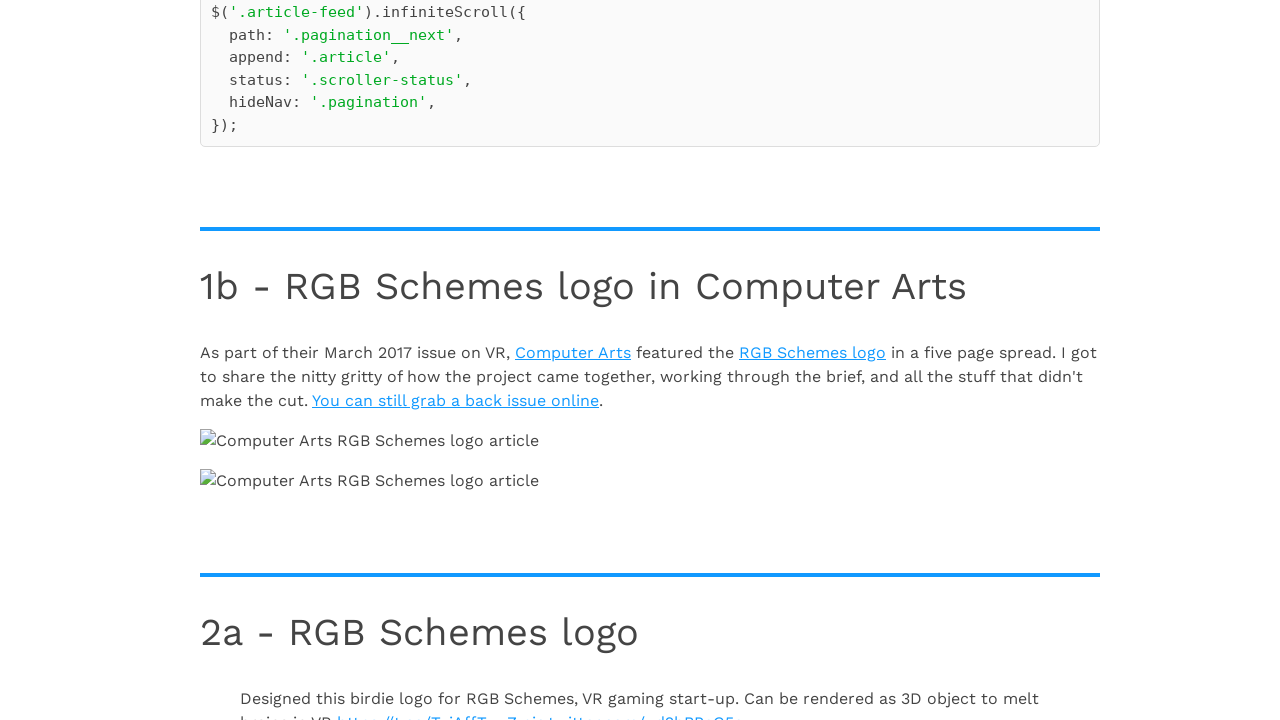

Verified that h2 with text '2a' is now visible after infinite scroll
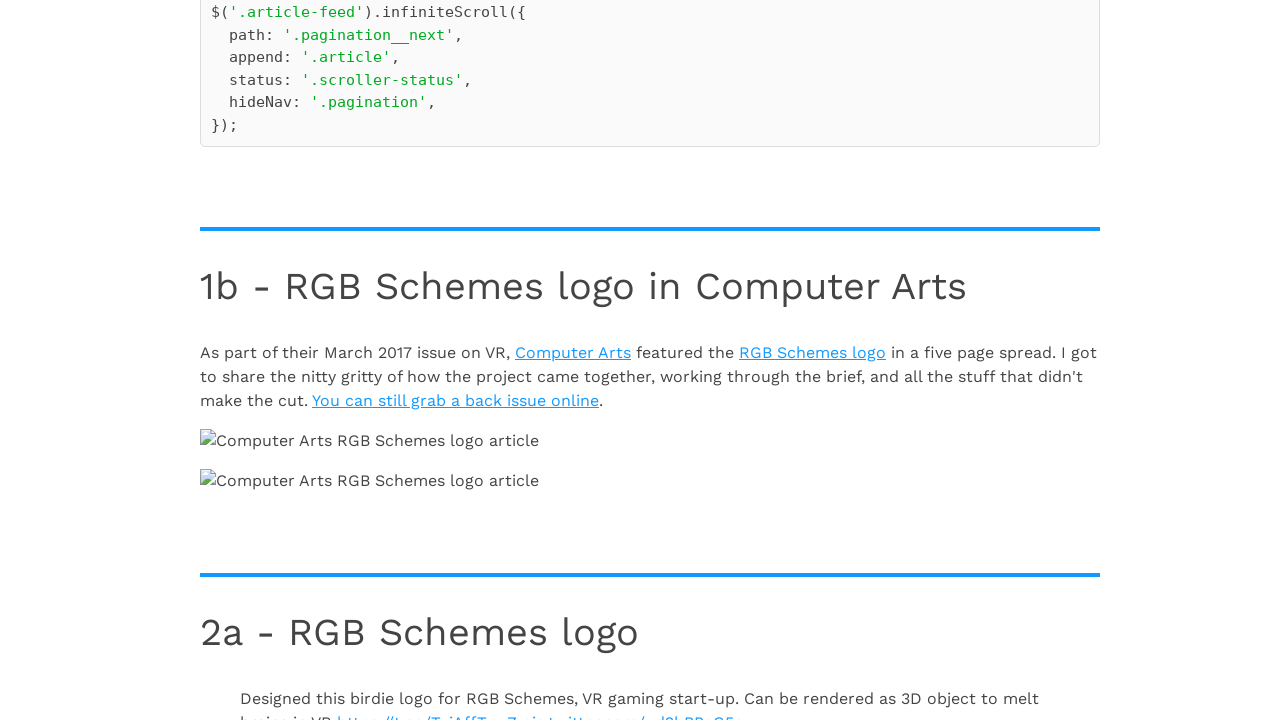

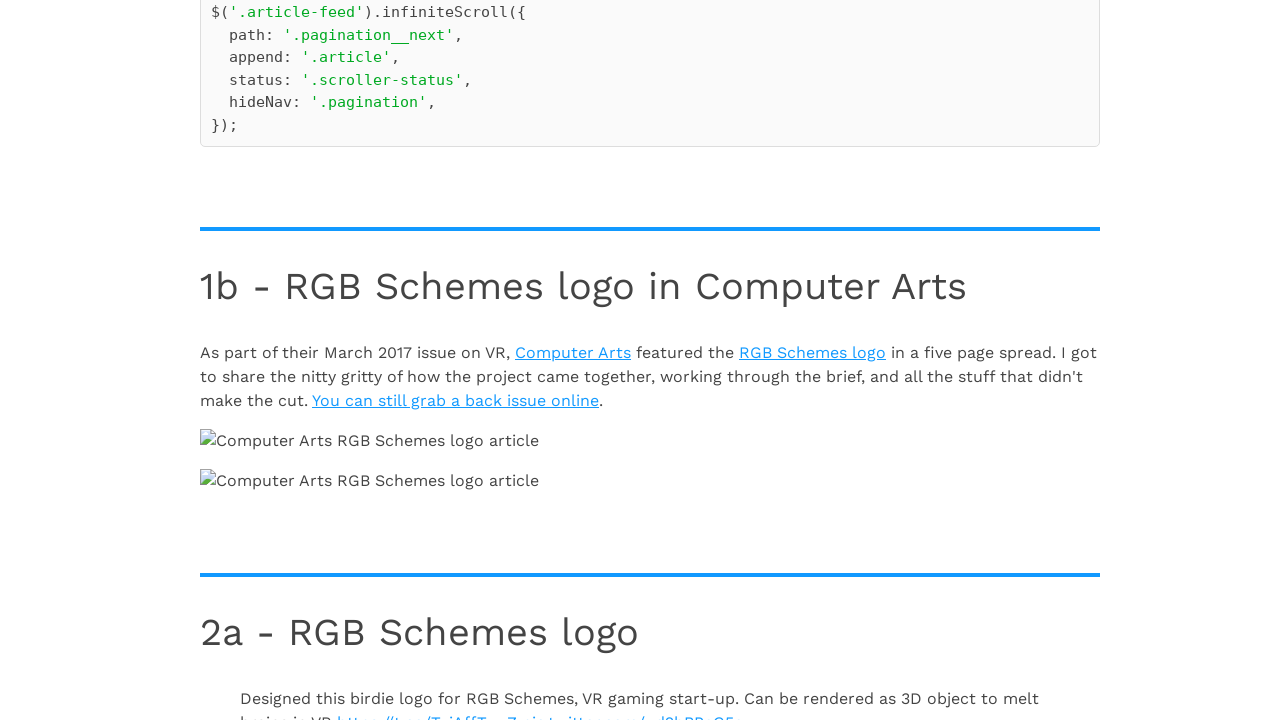